Tests the user registration form using keyboard navigation (Tab key) to move between fields, typing user details, and submitting the form via Enter key. This validates accessibility and keyboard navigation functionality.

Starting URL: https://naveenautomationlabs.com/opencart/index.php?route=account/register

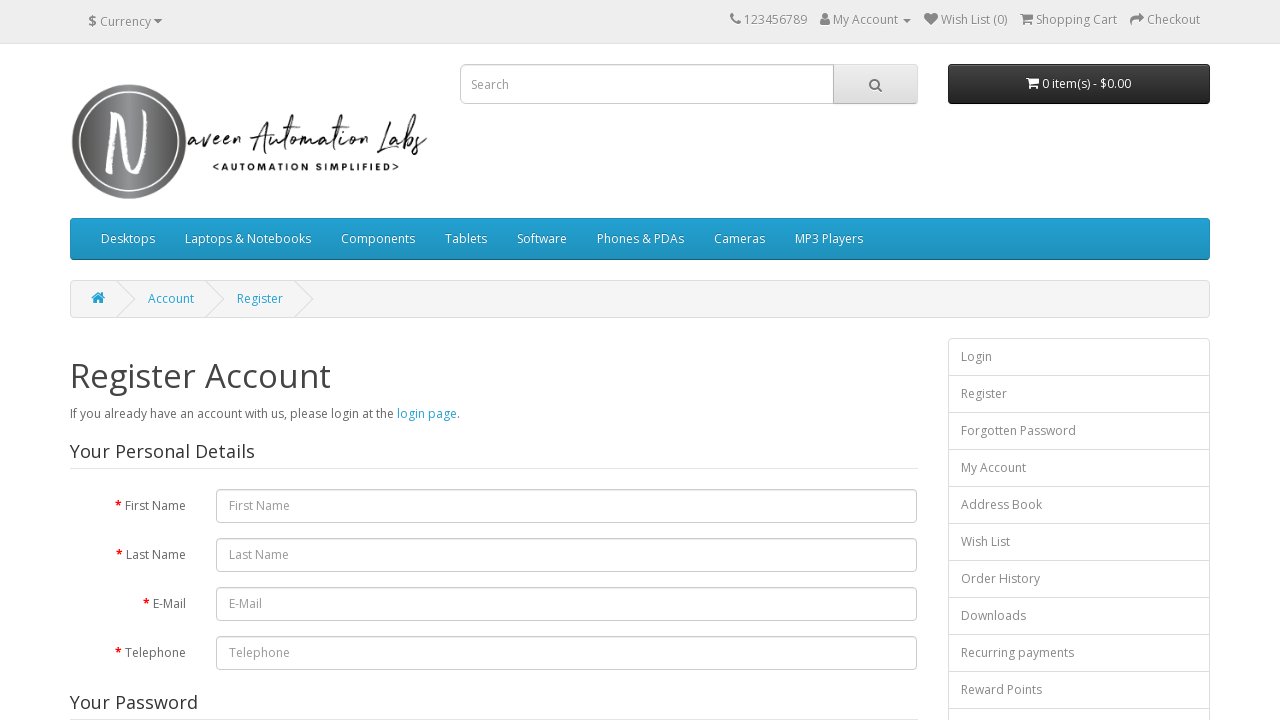

Focused on firstname field on #input-firstname
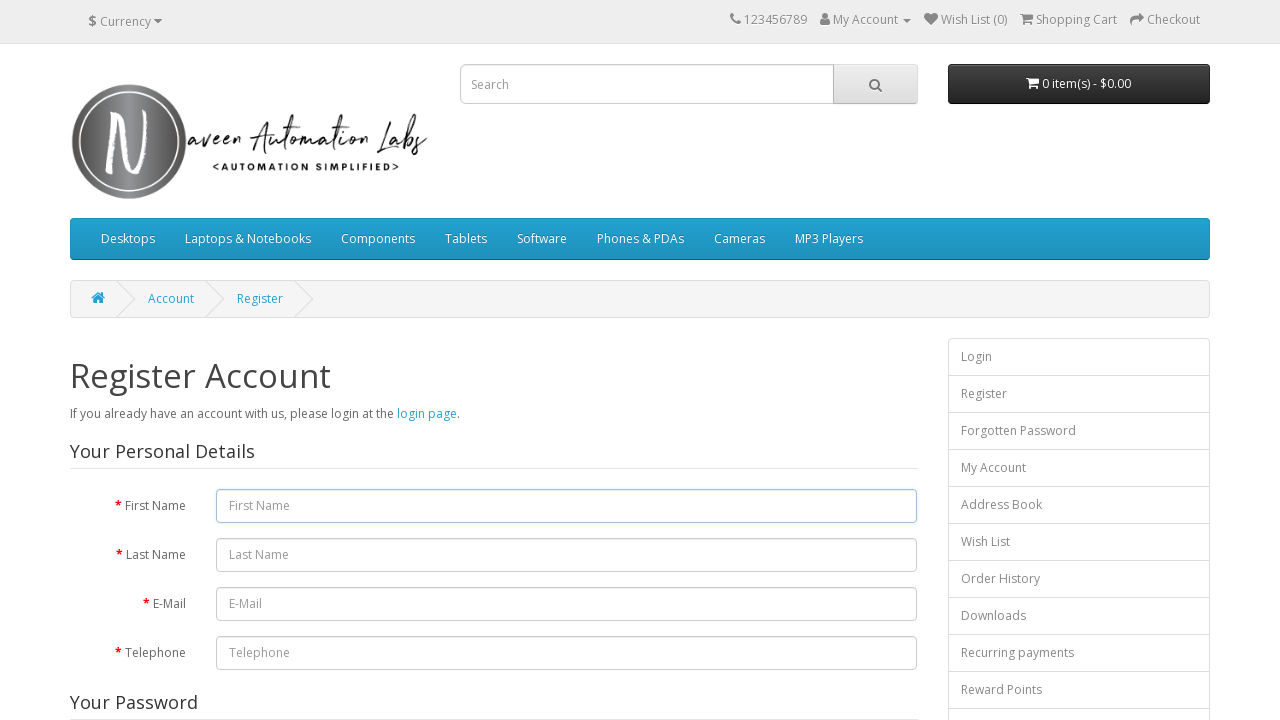

Typed 'Testing' in firstname field on #input-firstname
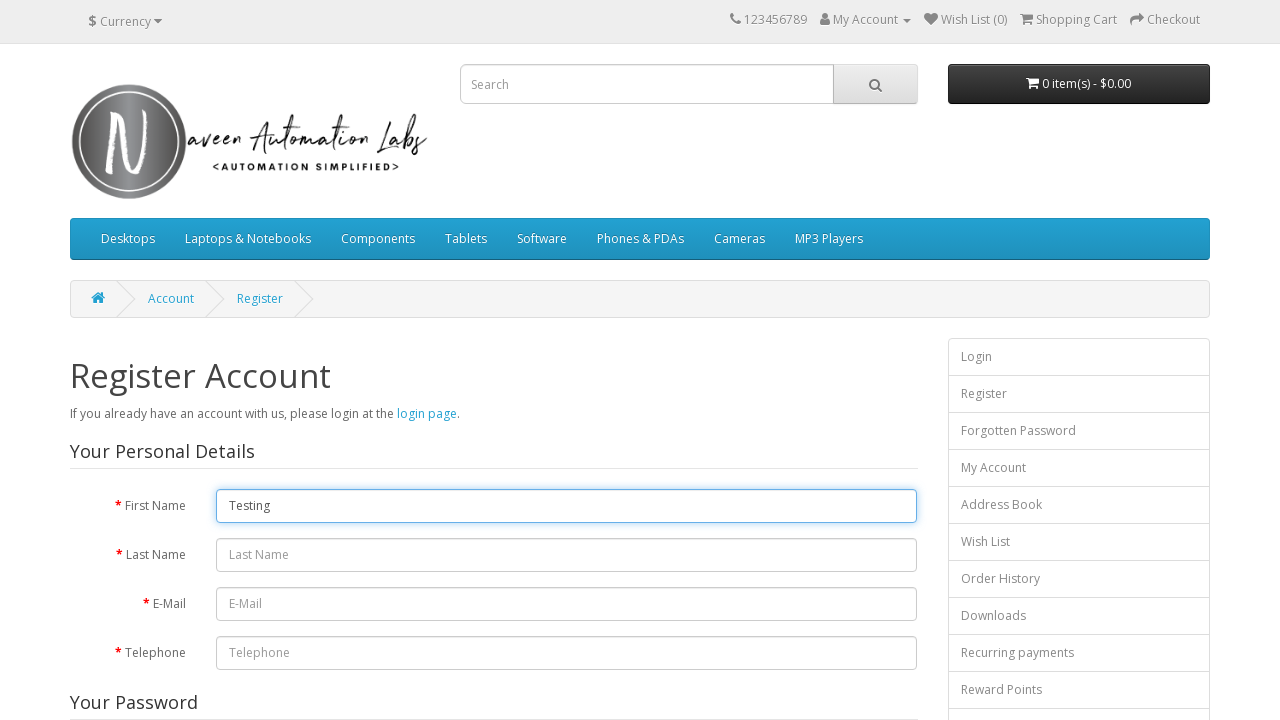

Pressed Tab to navigate to lastname field
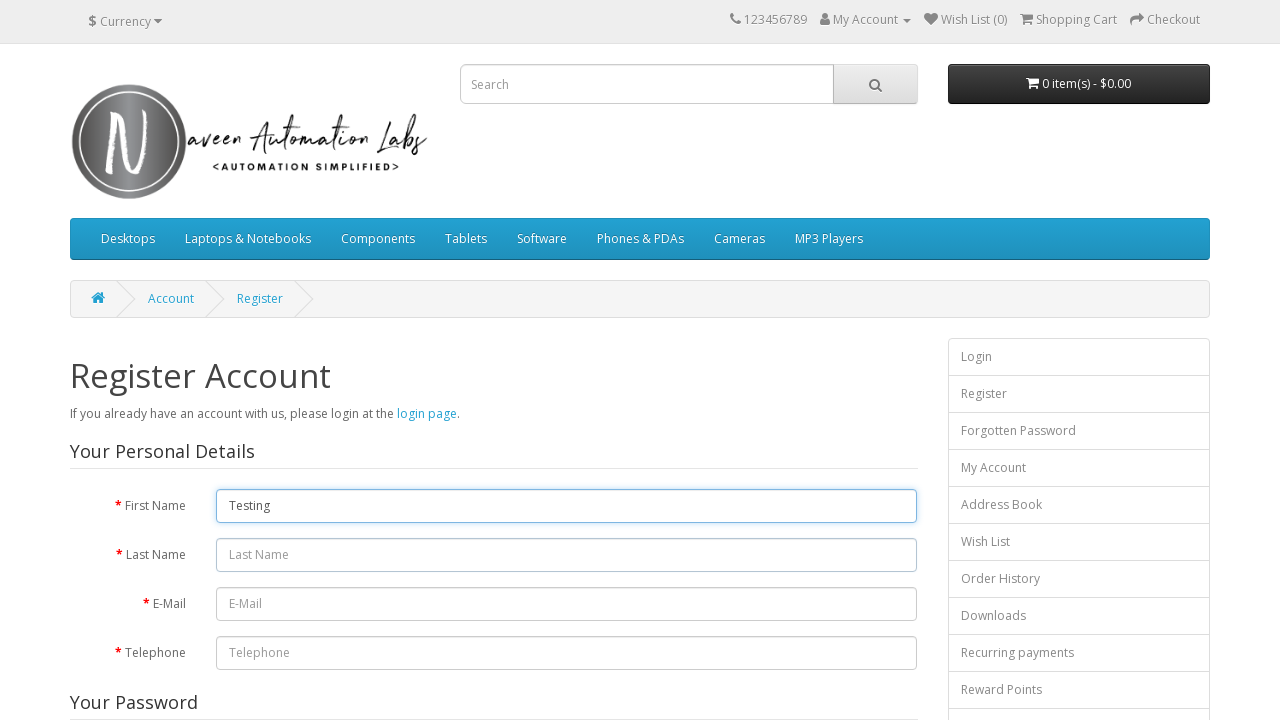

Typed 'Automation' in lastname field
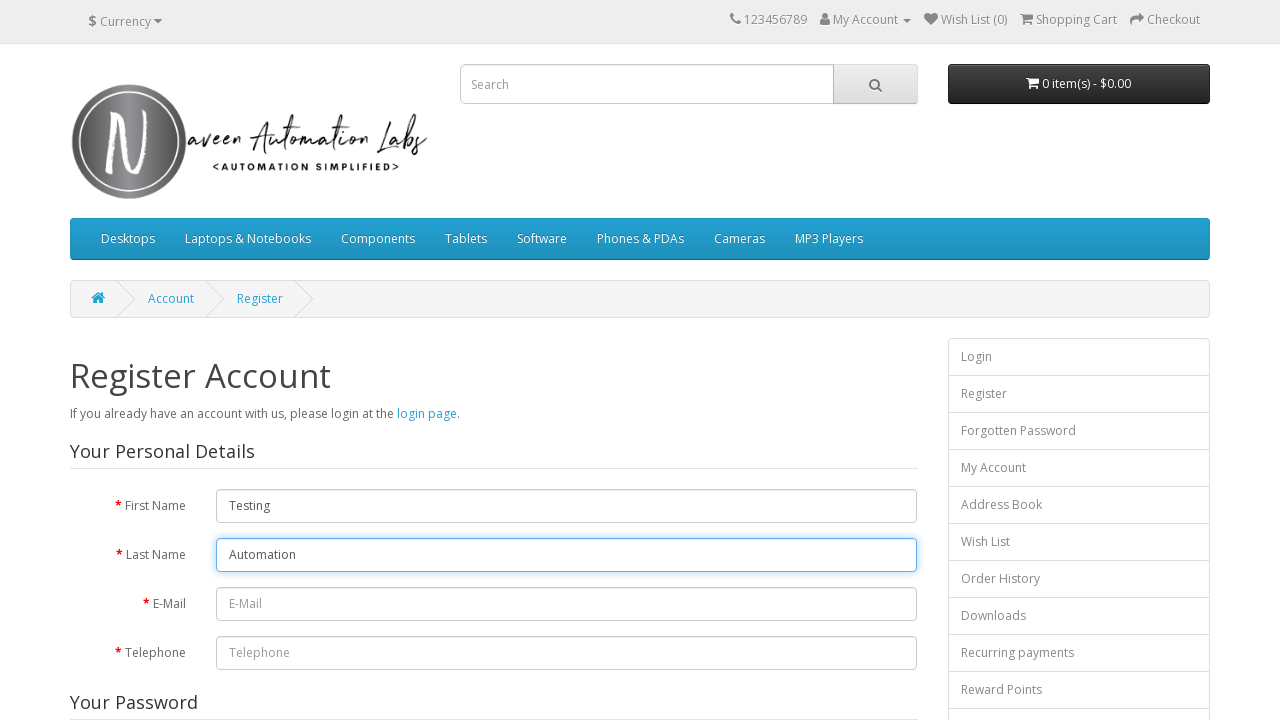

Pressed Tab to navigate to email field
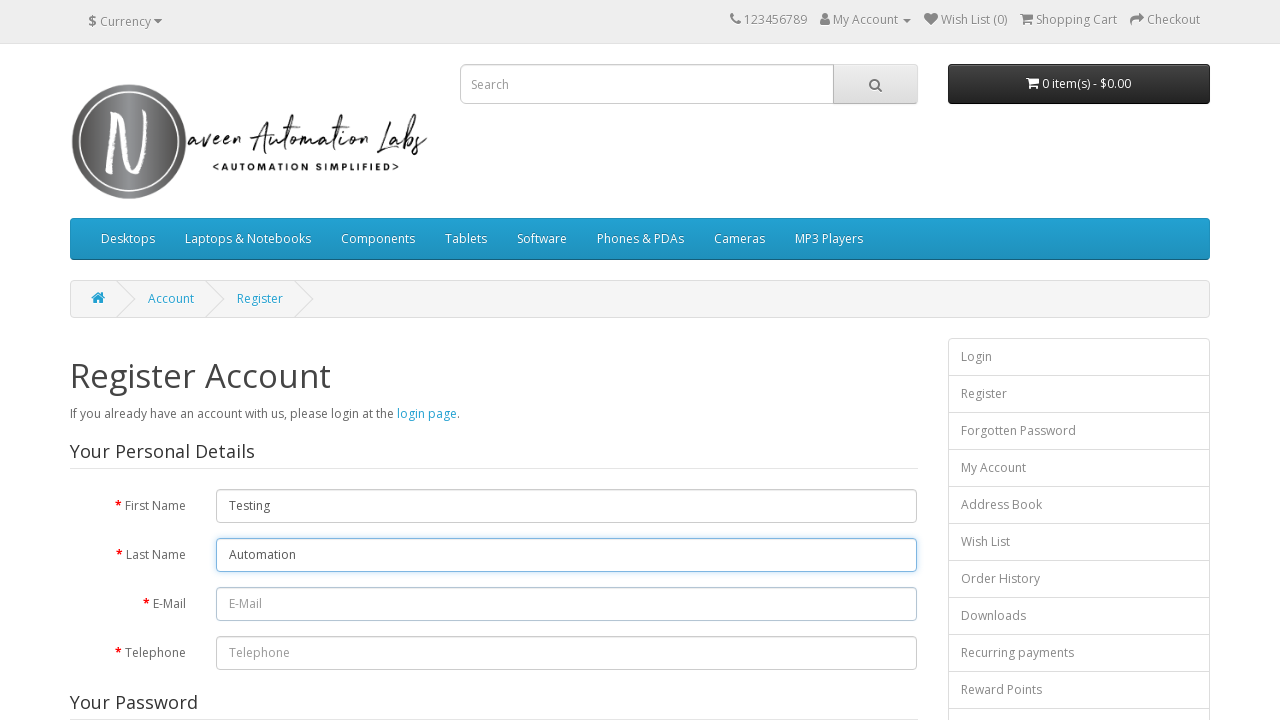

Typed email 'opencart564@mail.com' in email field
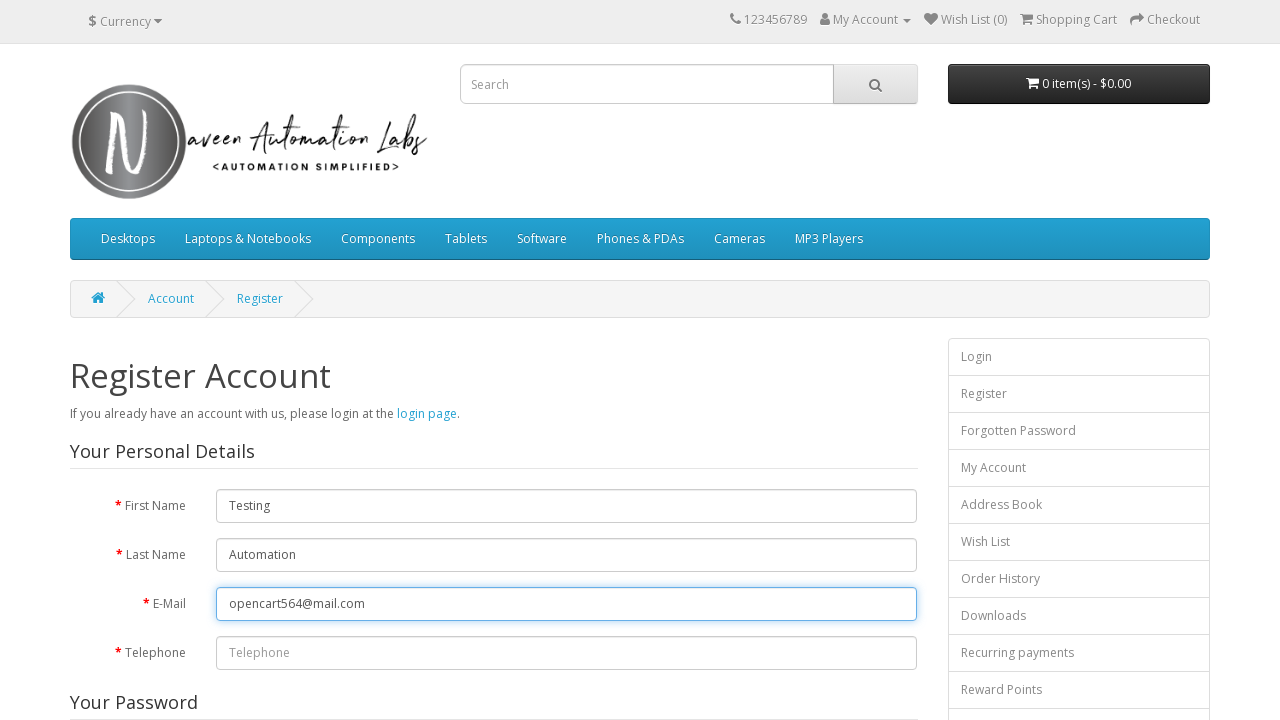

Pressed Tab to navigate to telephone field
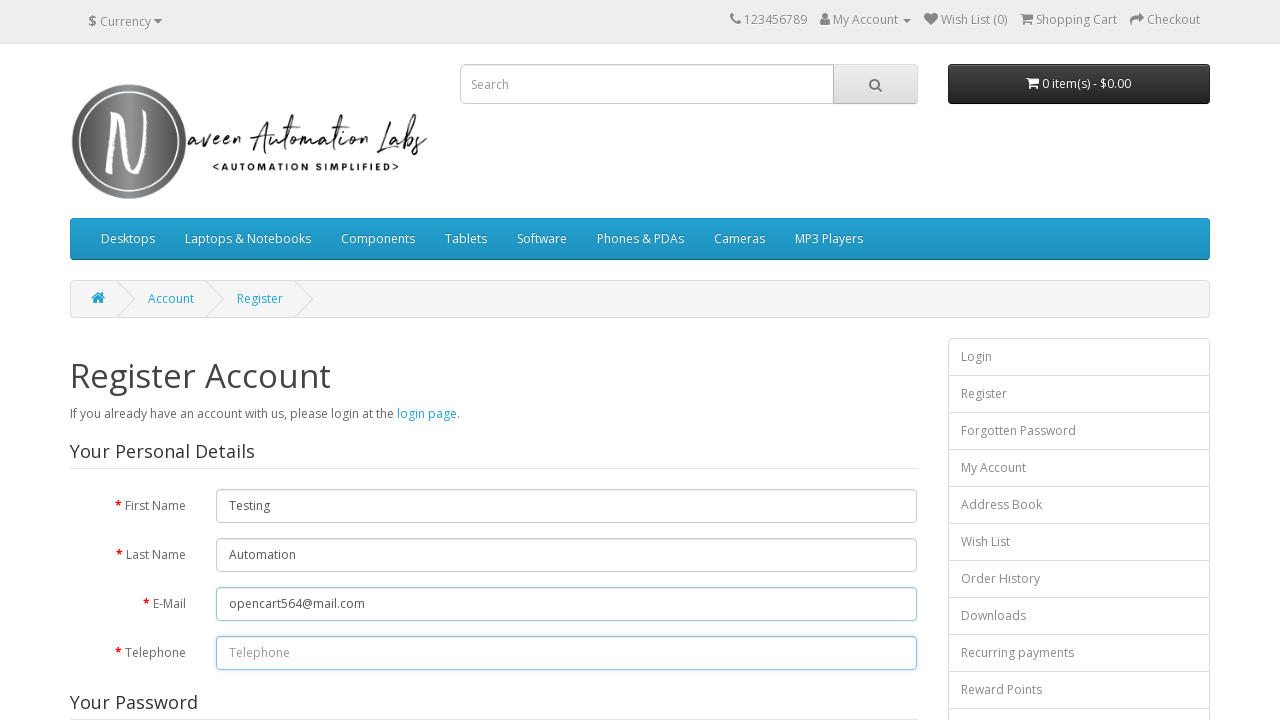

Typed '9090909090' in telephone field
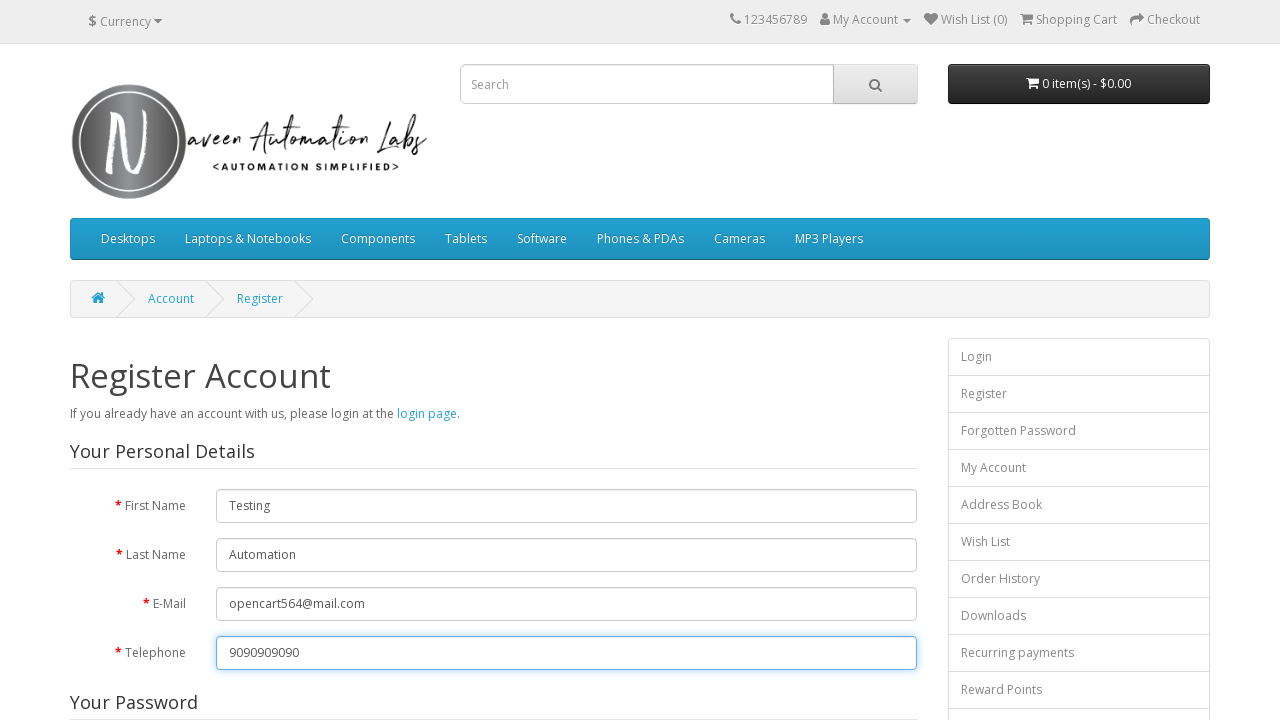

Pressed Tab to navigate to password field
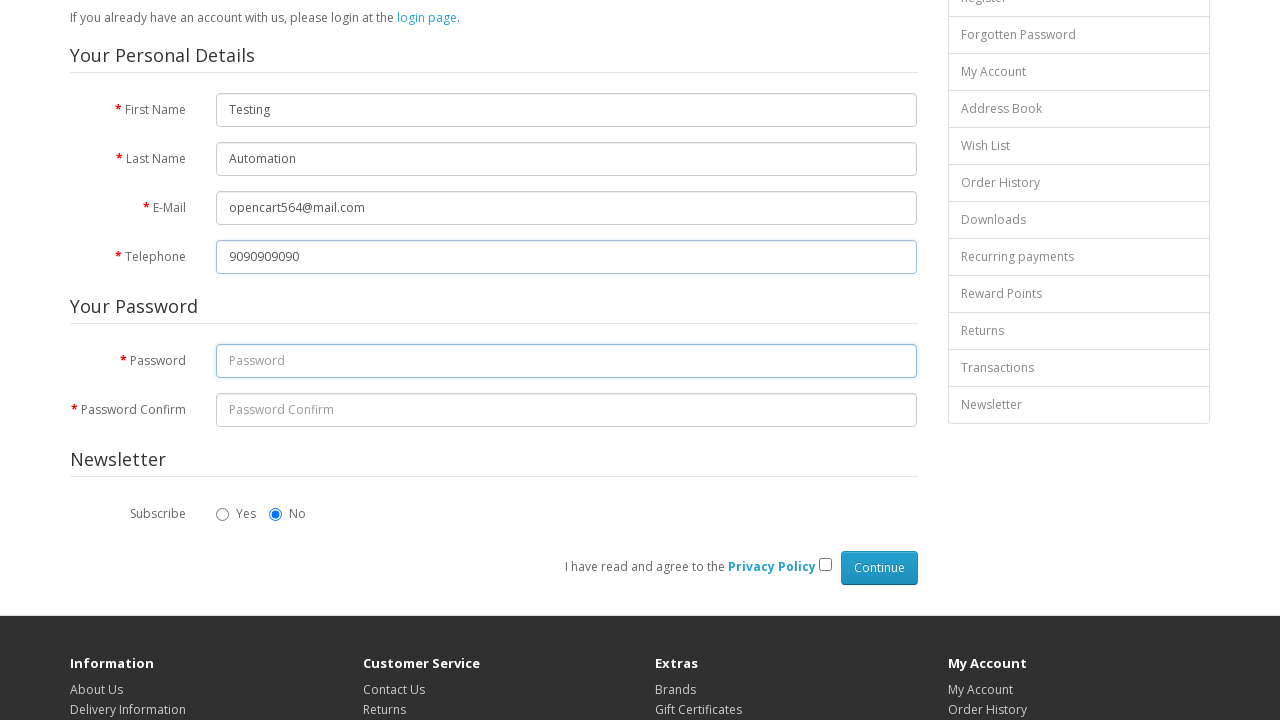

Typed password 'Automation@123' in password field
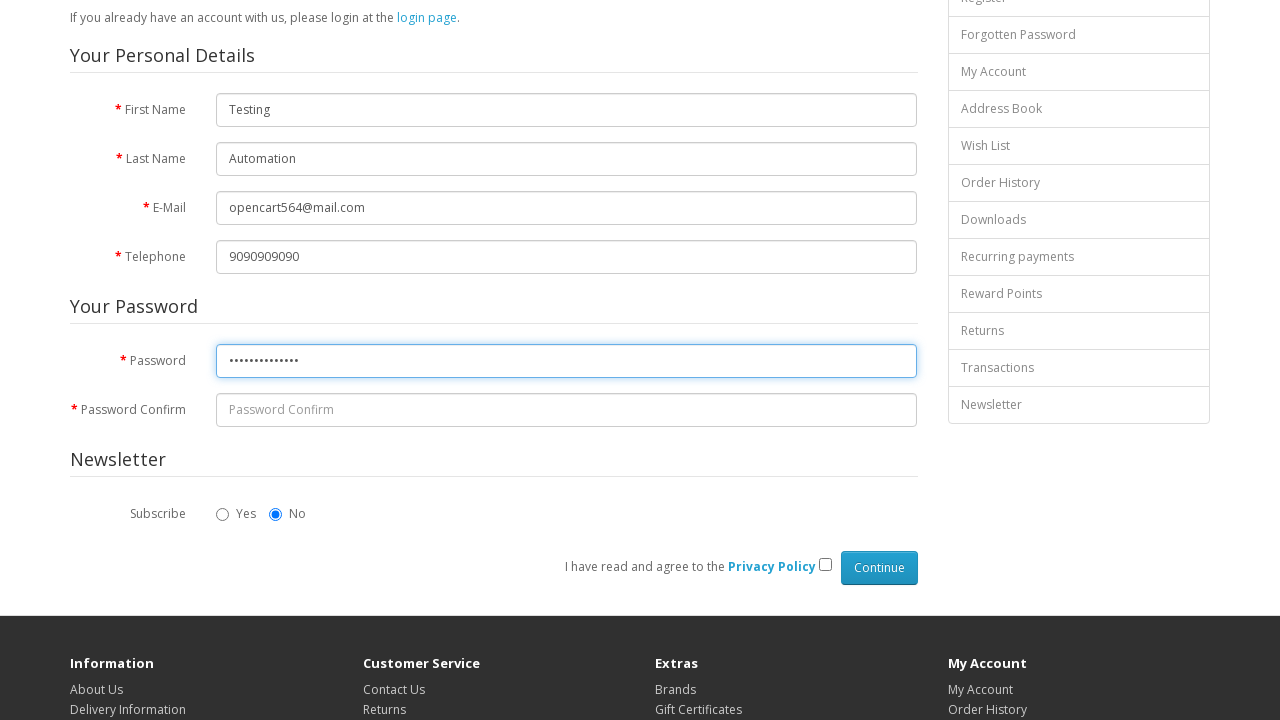

Pressed Tab to navigate to password confirm field
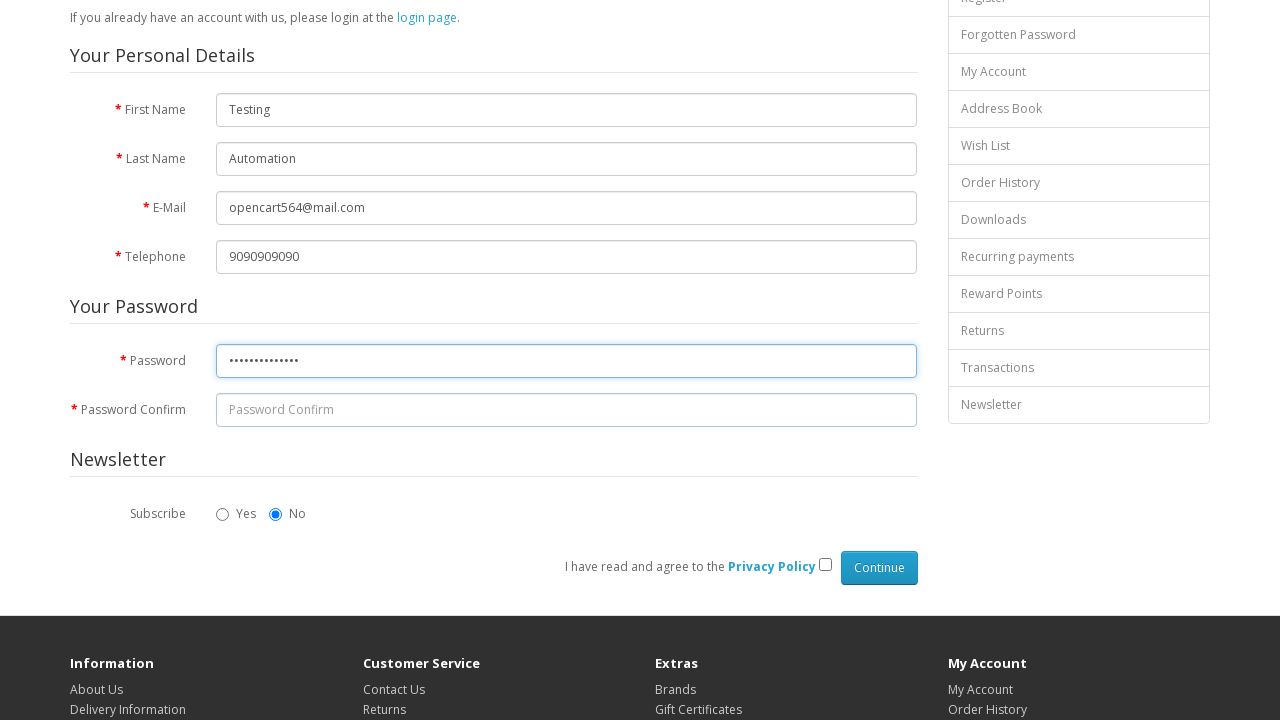

Typed password confirmation 'Automation@123'
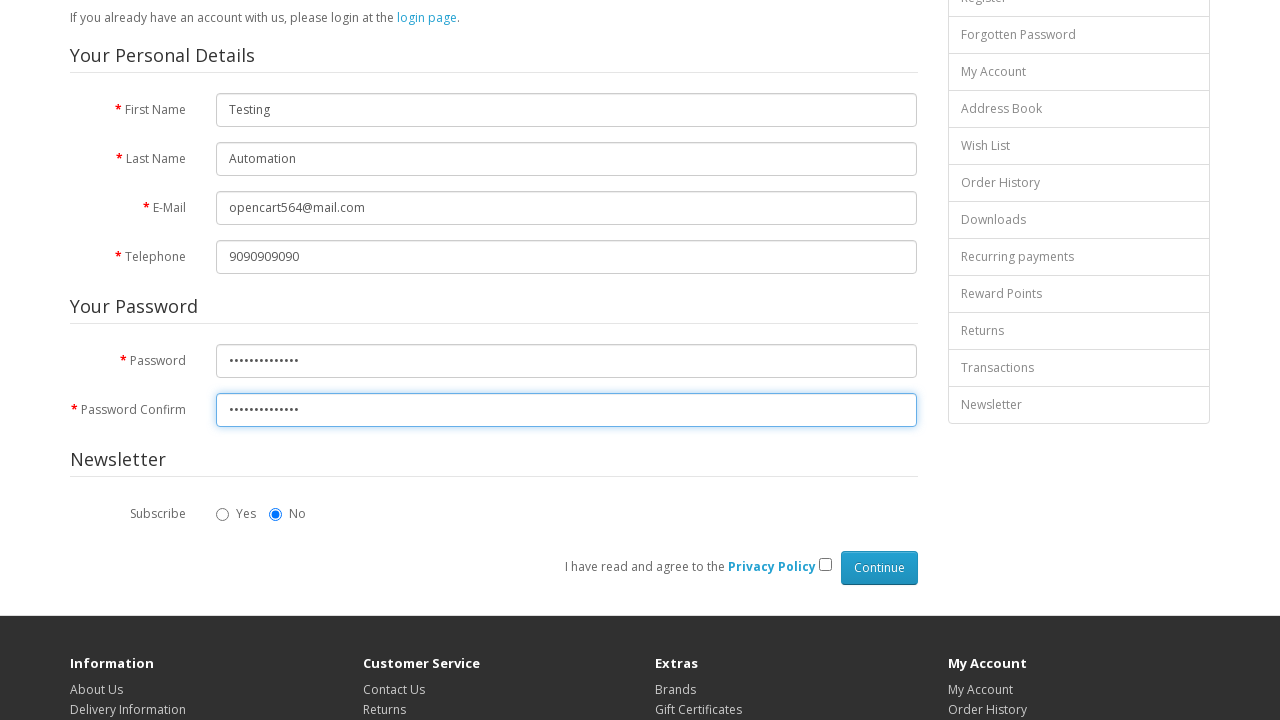

Pressed Tab to navigate to next field
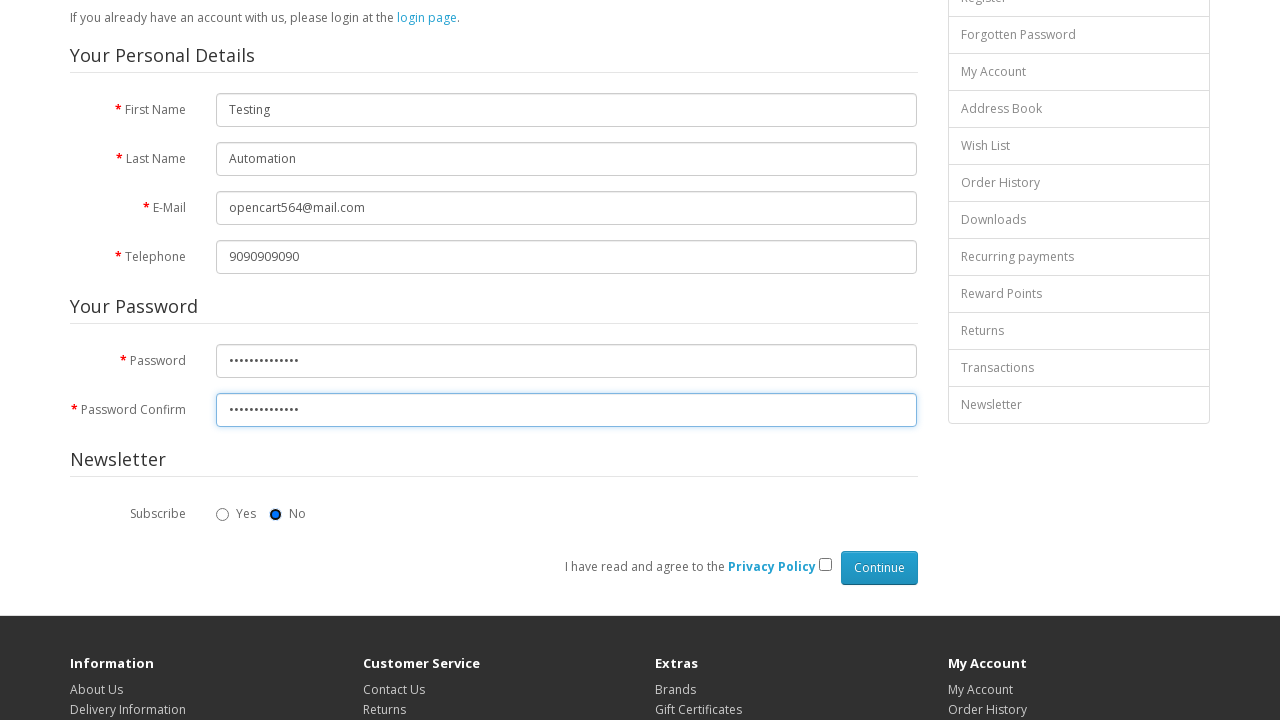

Pressed Tab to navigate through remaining fields
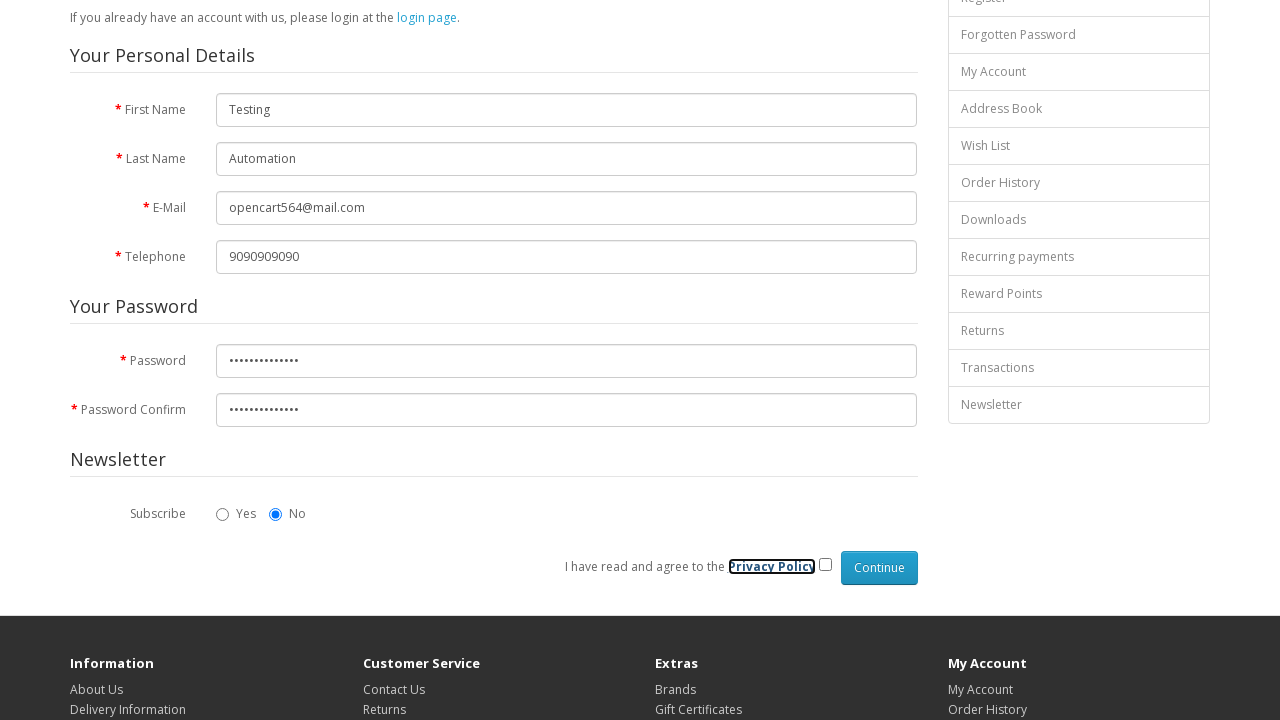

Pressed Tab to navigate to agreement checkbox field
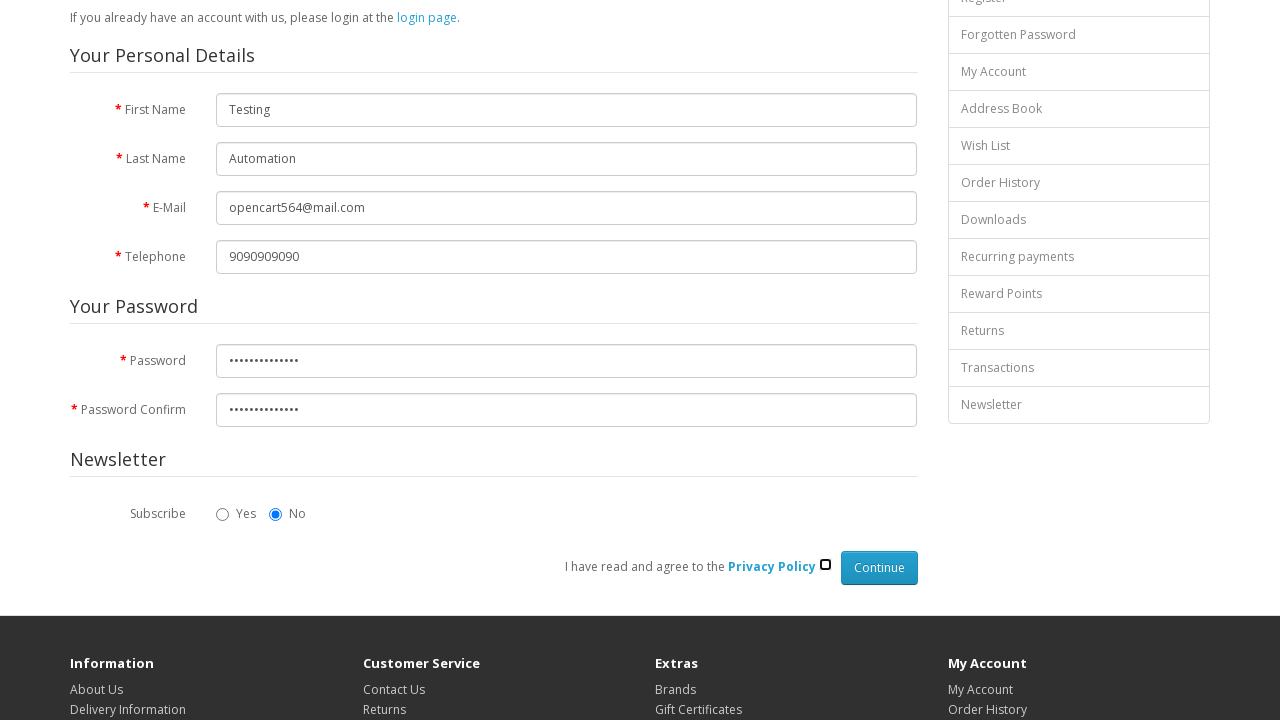

Pressed Space to check the terms and conditions agreement checkbox
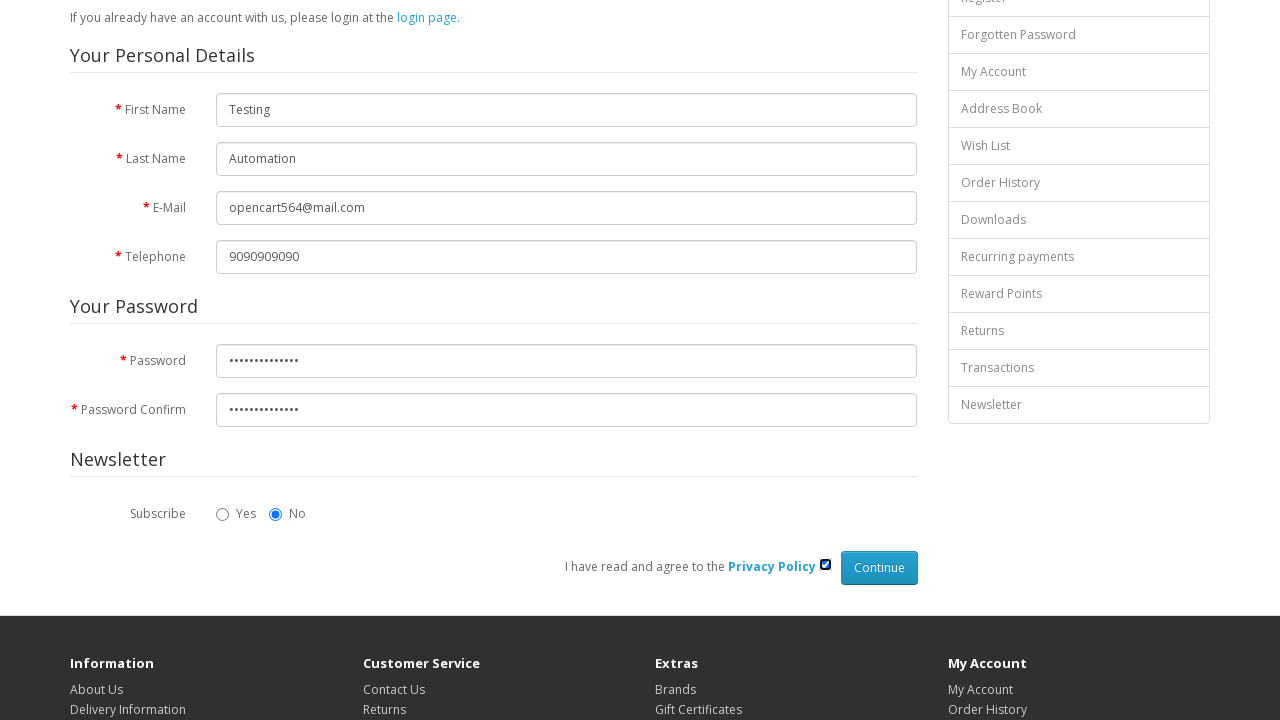

Pressed Tab to navigate to submit button
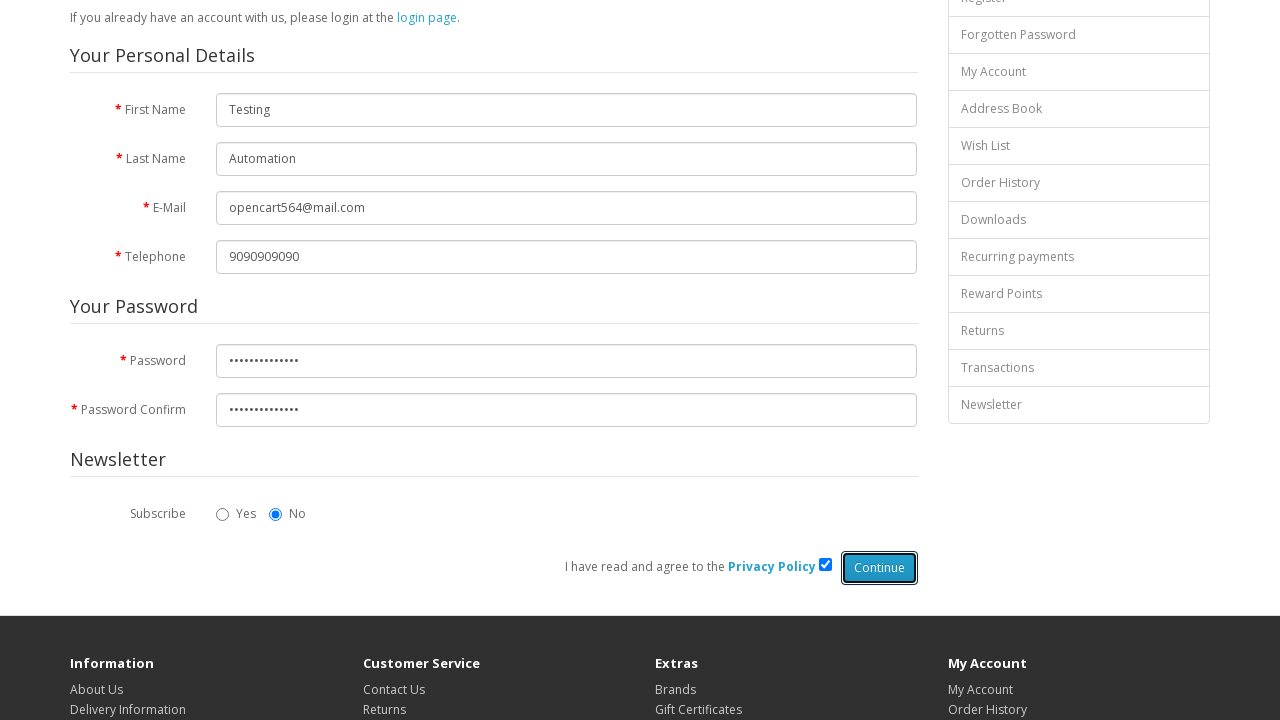

Pressed Enter to submit the registration form
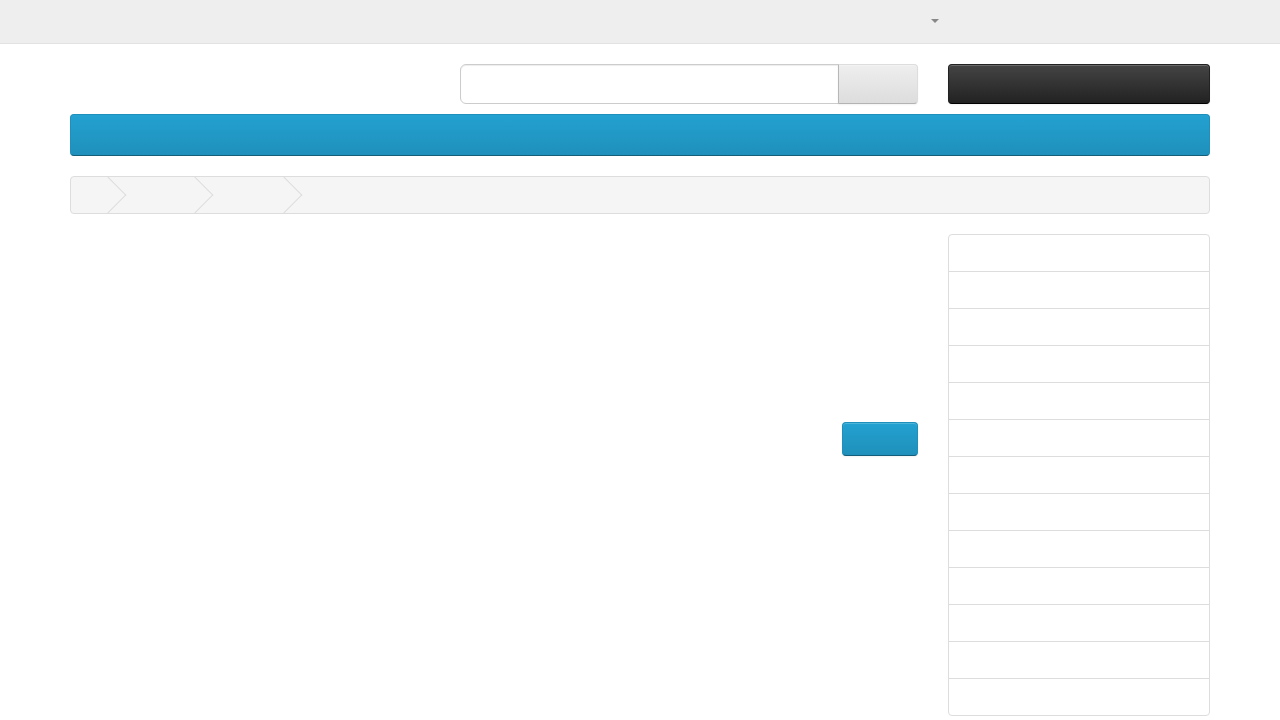

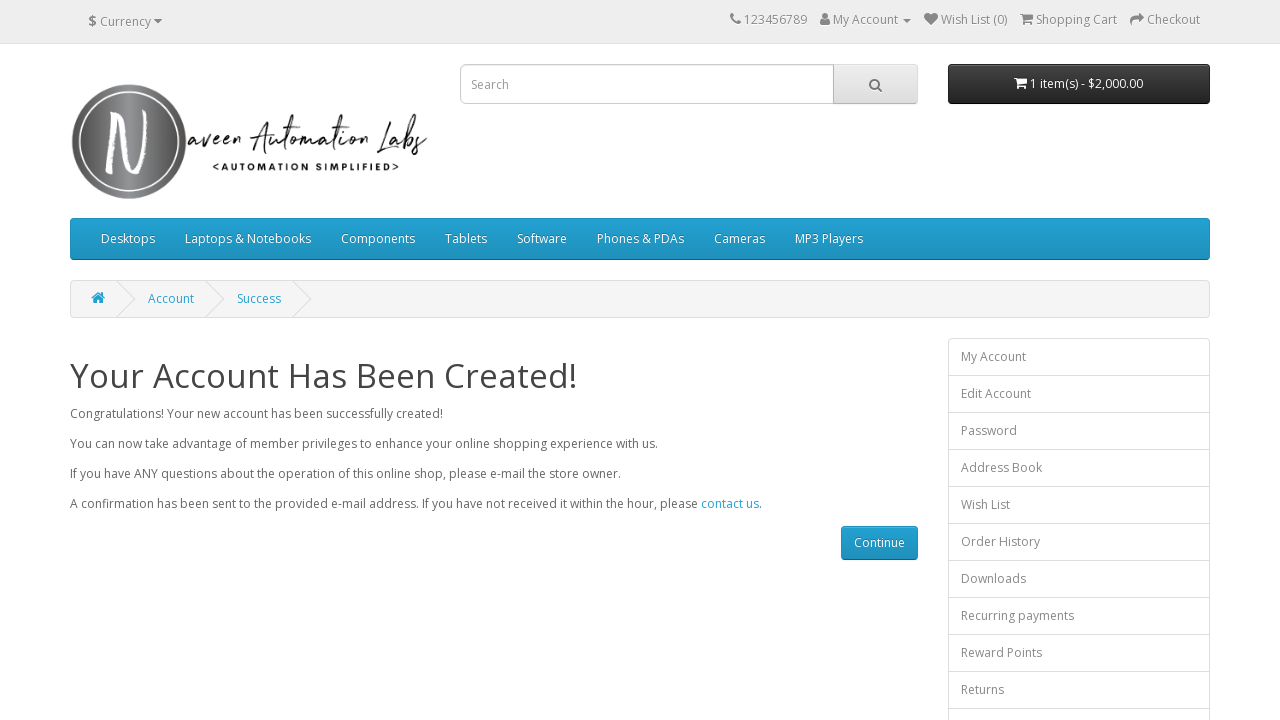